Tests add and remove element functionality by clicking Add Element button to create a Delete button, then clicking Delete to remove it

Starting URL: https://practice.cydeo.com/add_remove_elements/

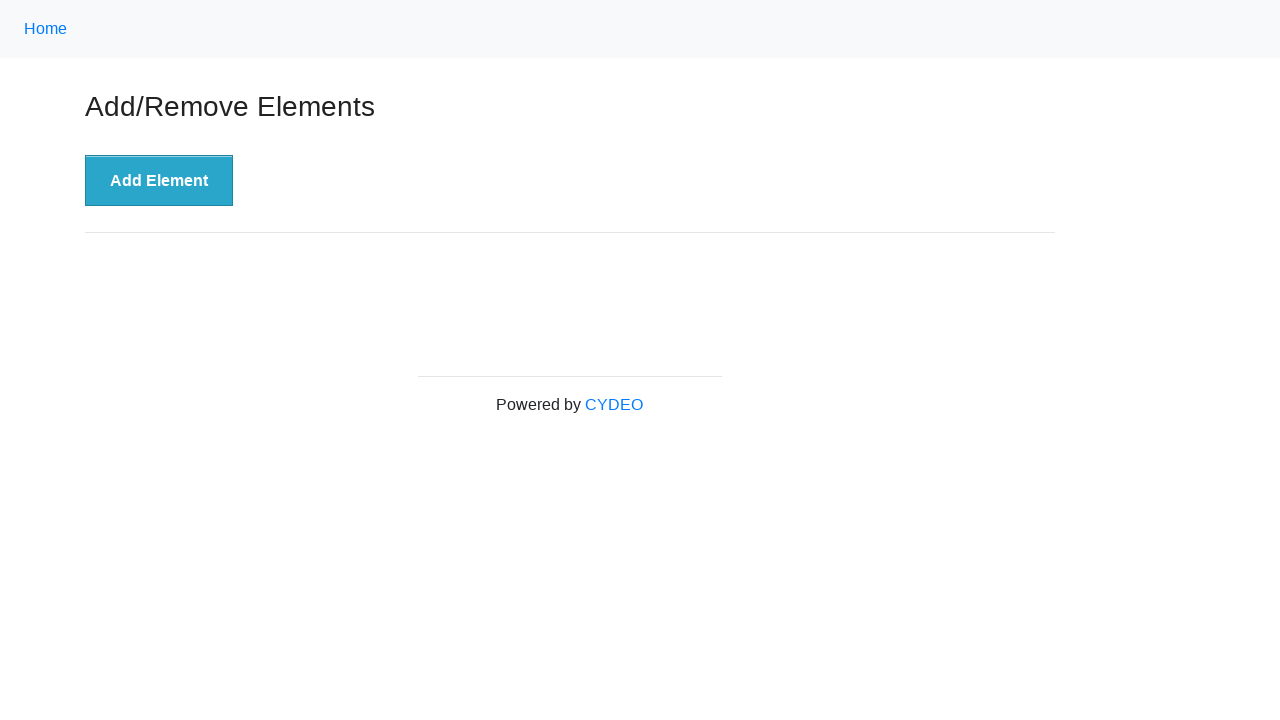

Clicked Add Element button to create a new Delete button at (159, 181) on xpath=//button[.='Add Element']
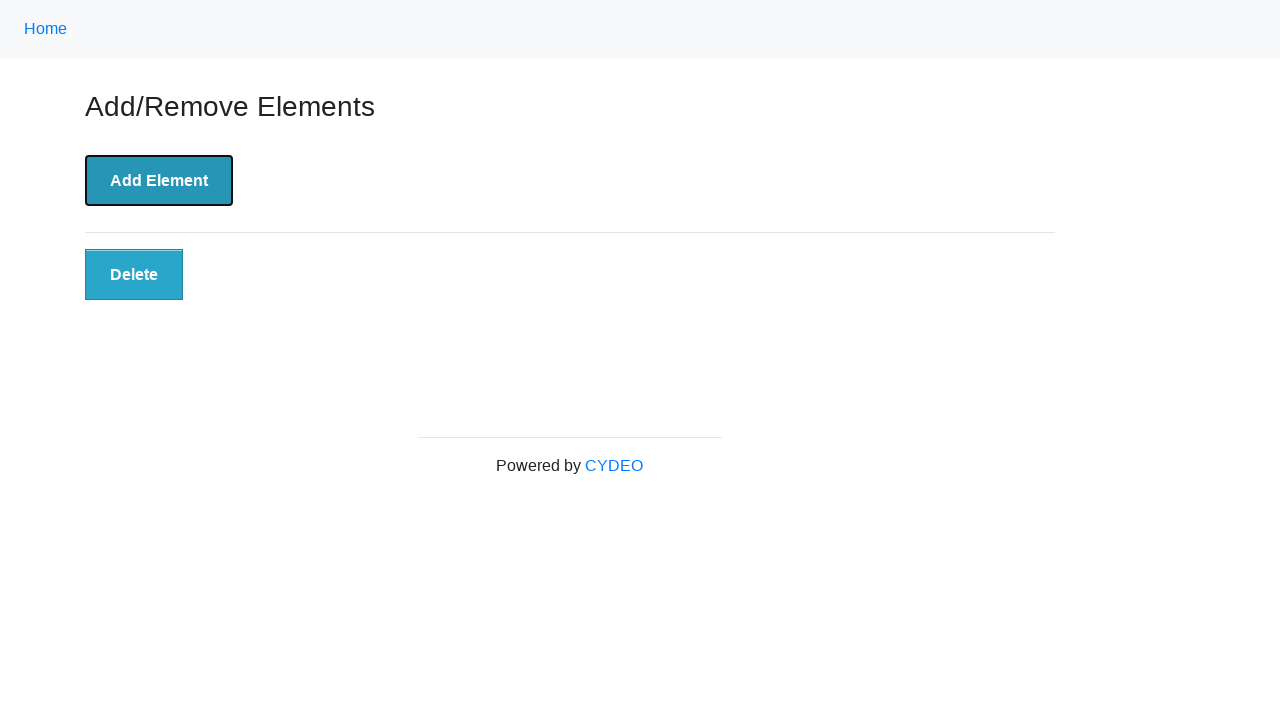

Delete button appeared after clicking Add Element
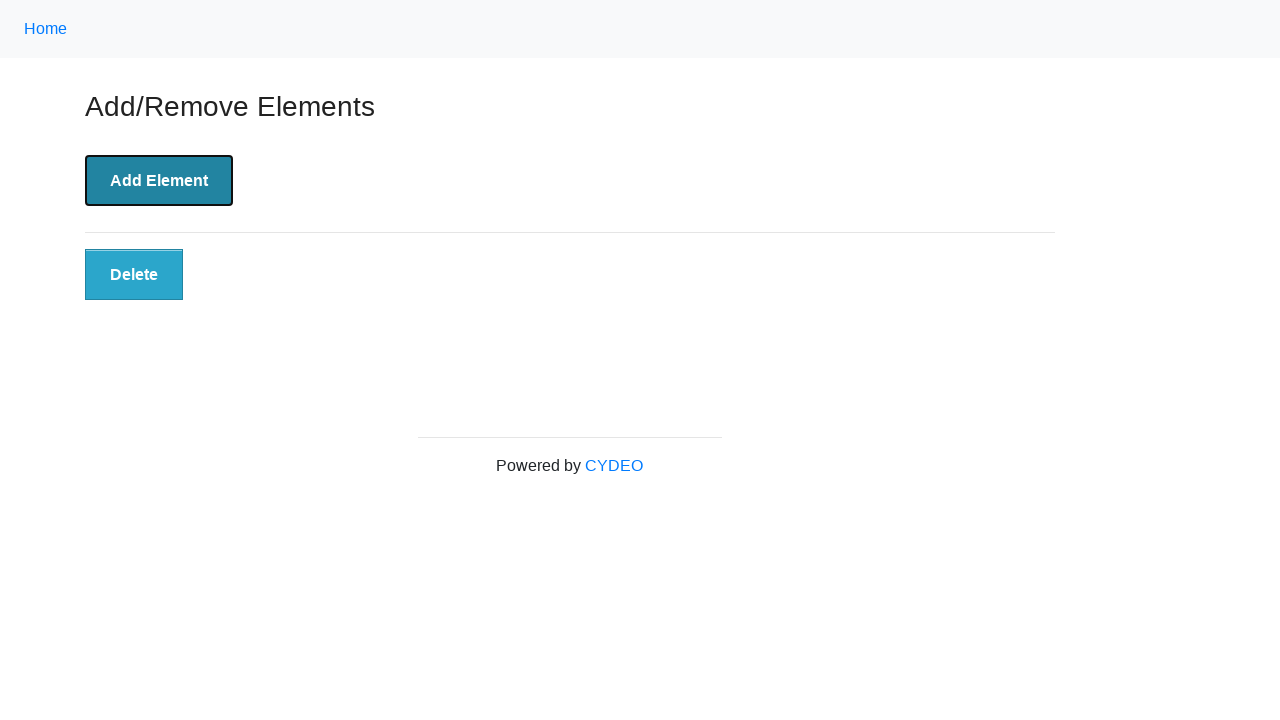

Verified Delete button is visible
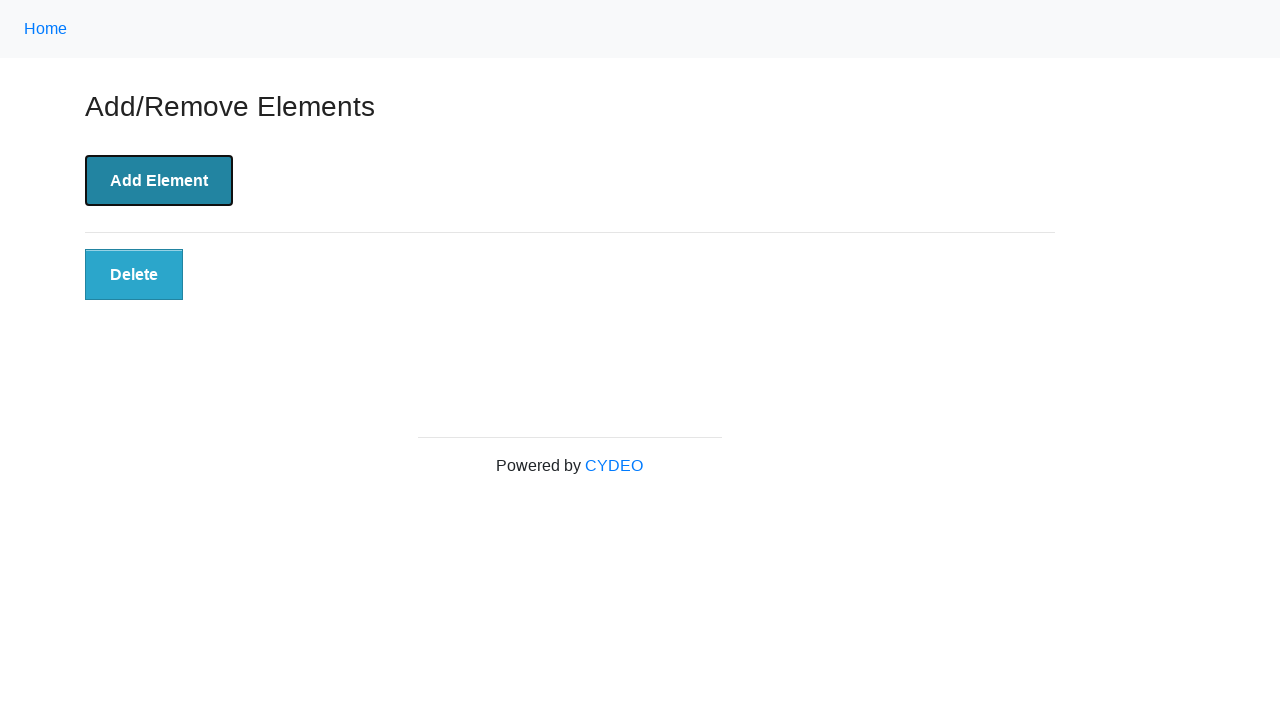

Clicked Delete button to remove the element at (134, 275) on xpath=//button[@onclick='deleteElement()']
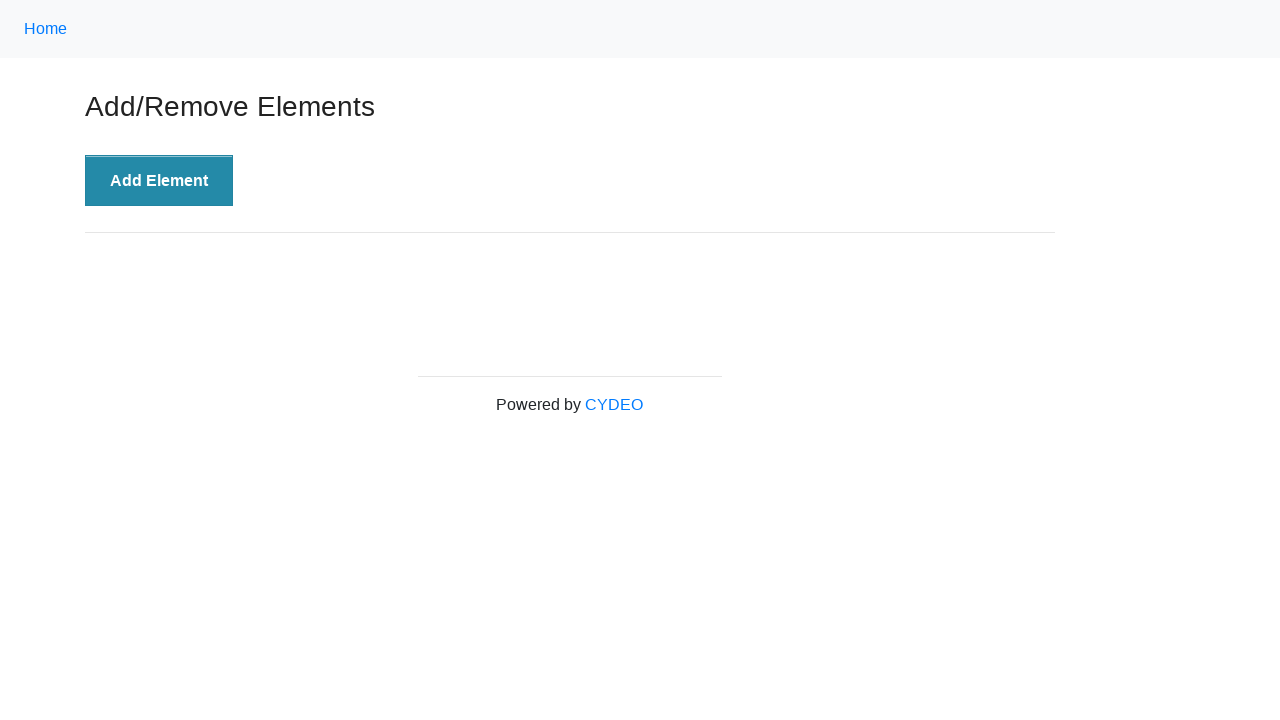

Verified Delete button is no longer displayed after clicking it
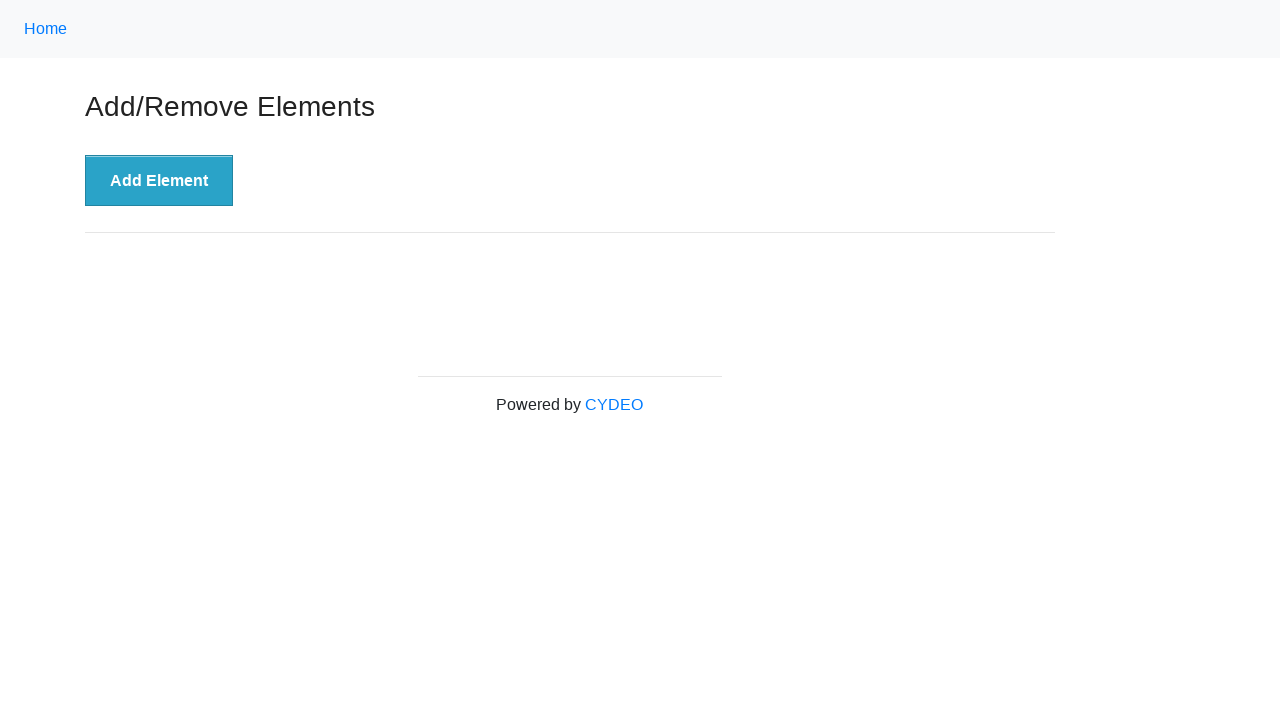

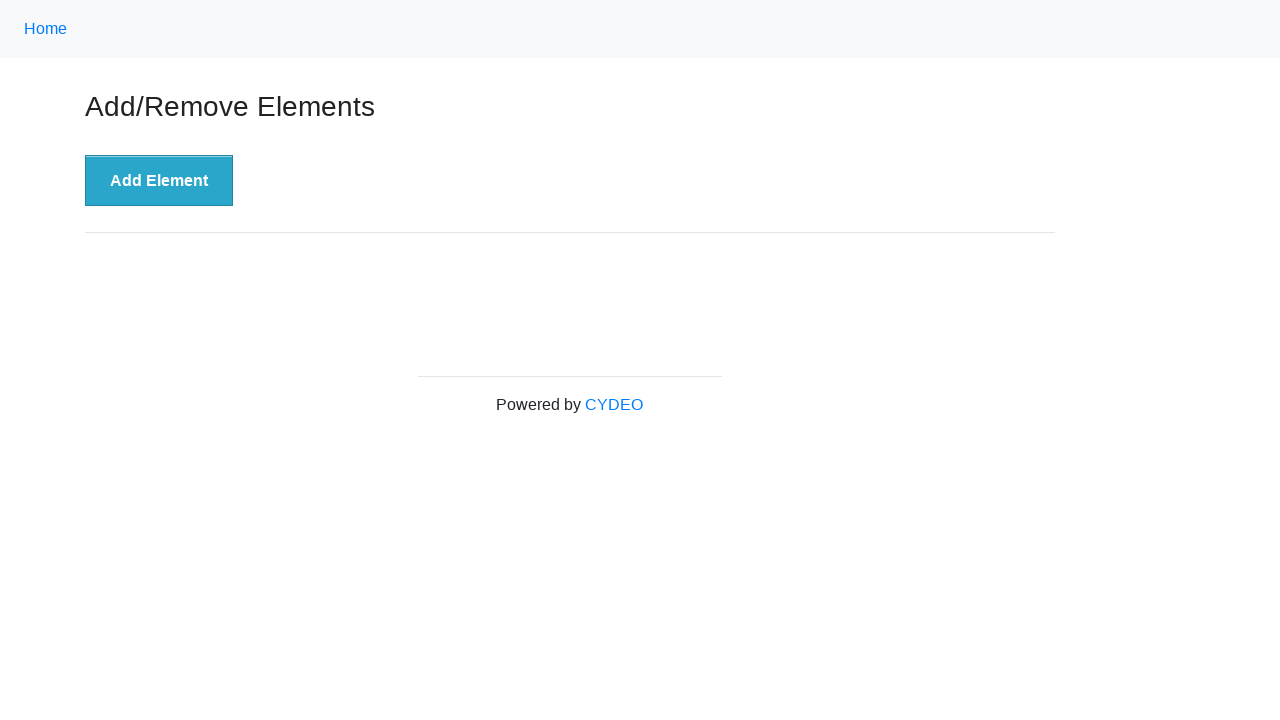